Changes the language of Yopmail interface from English to Russian

Starting URL: https://yopmail.com/en/

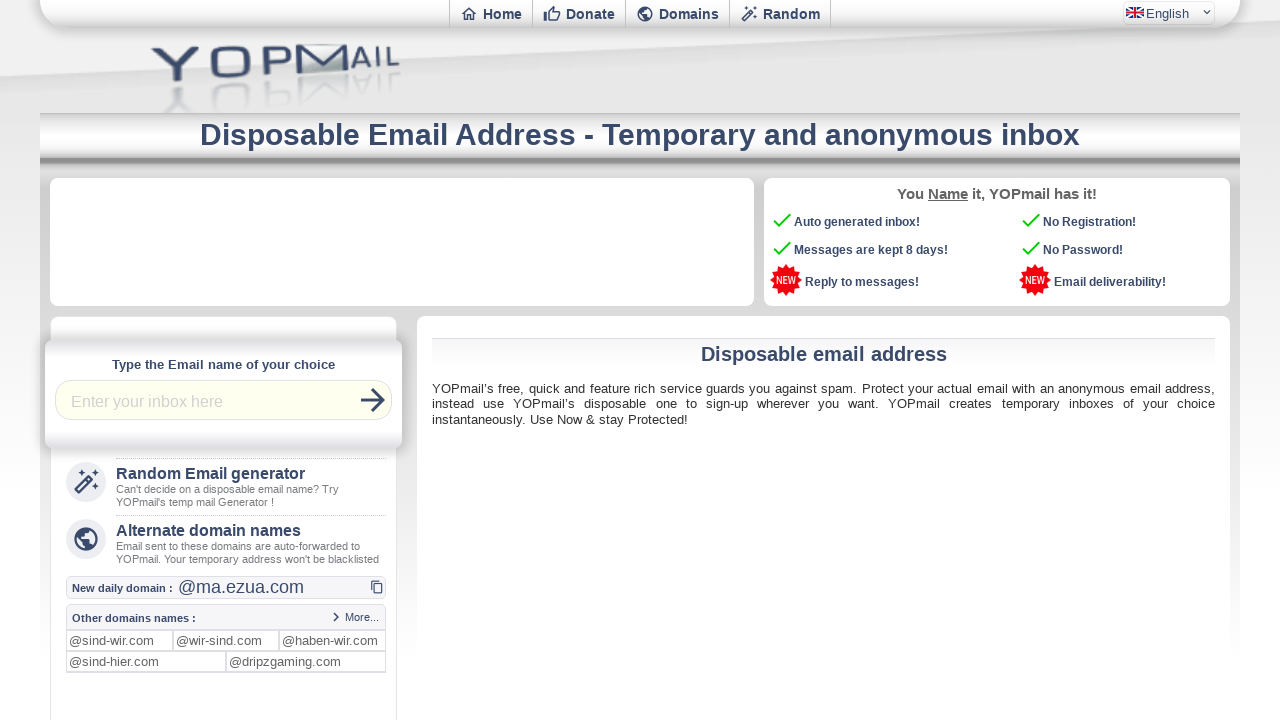

Hovered over language menu to reveal options at (1162, 13) on div.langitem
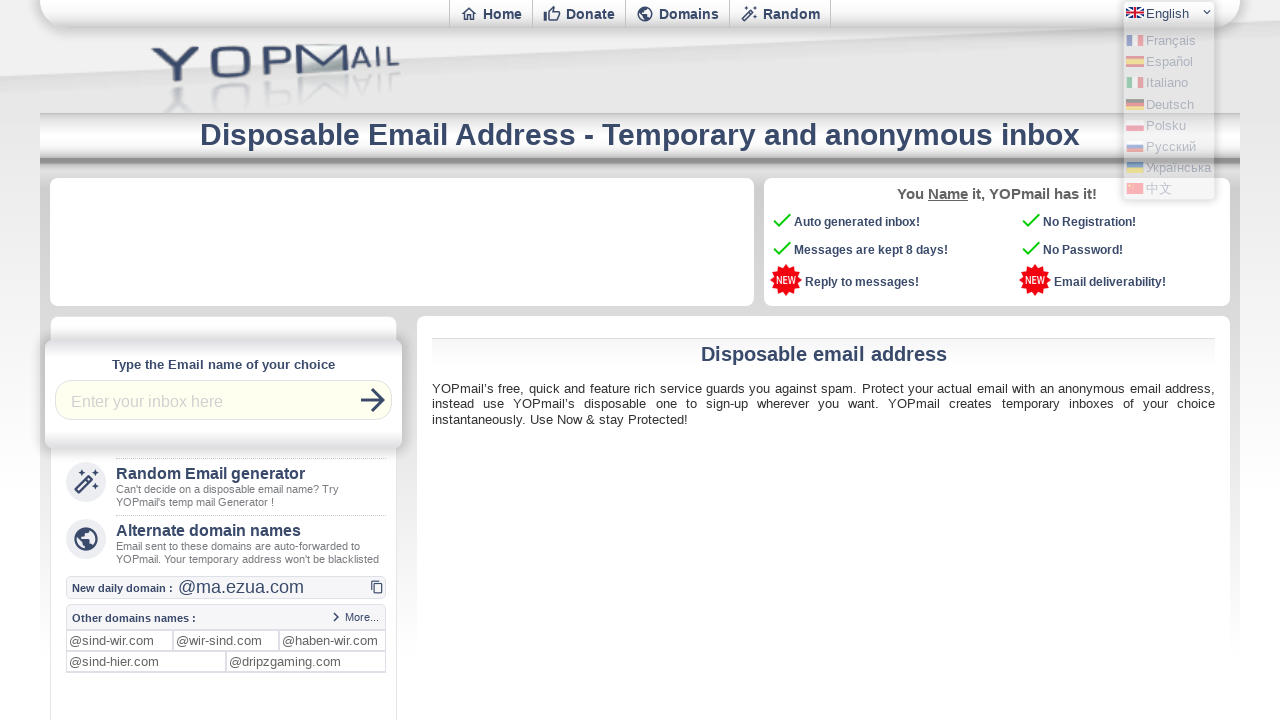

Clicked on Russian language option at (1160, 147) on a[title='Pусский']
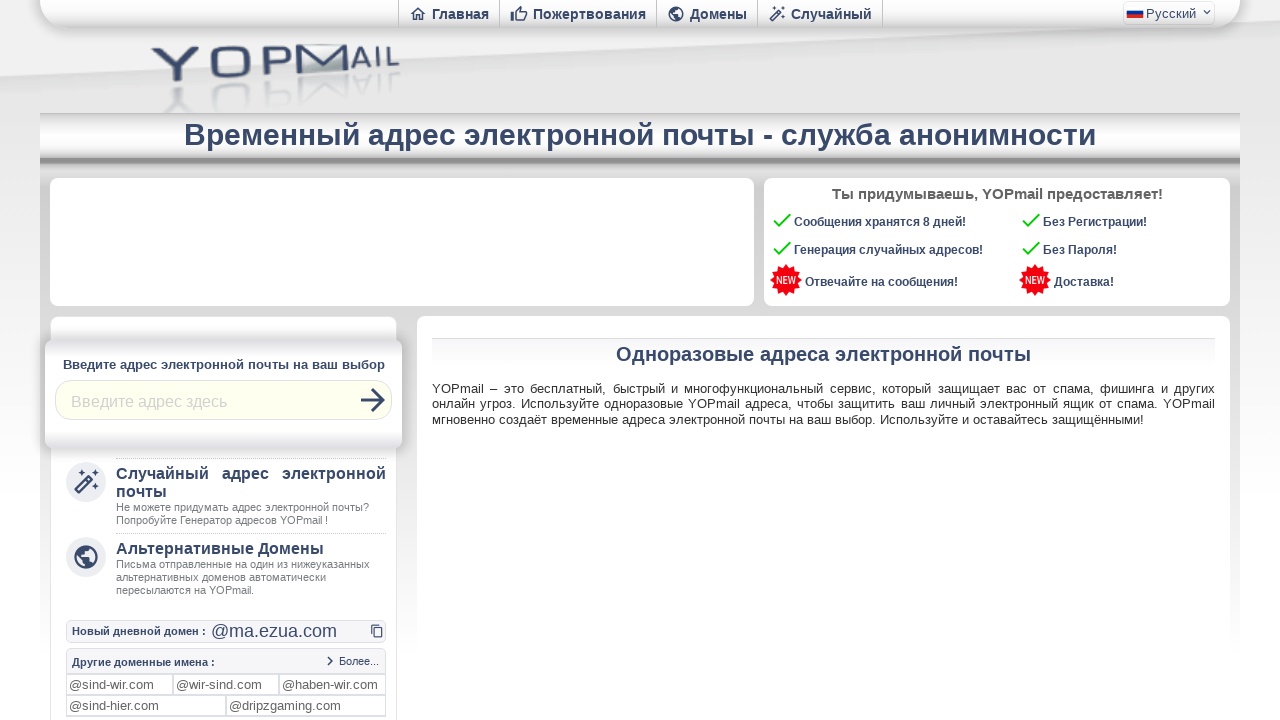

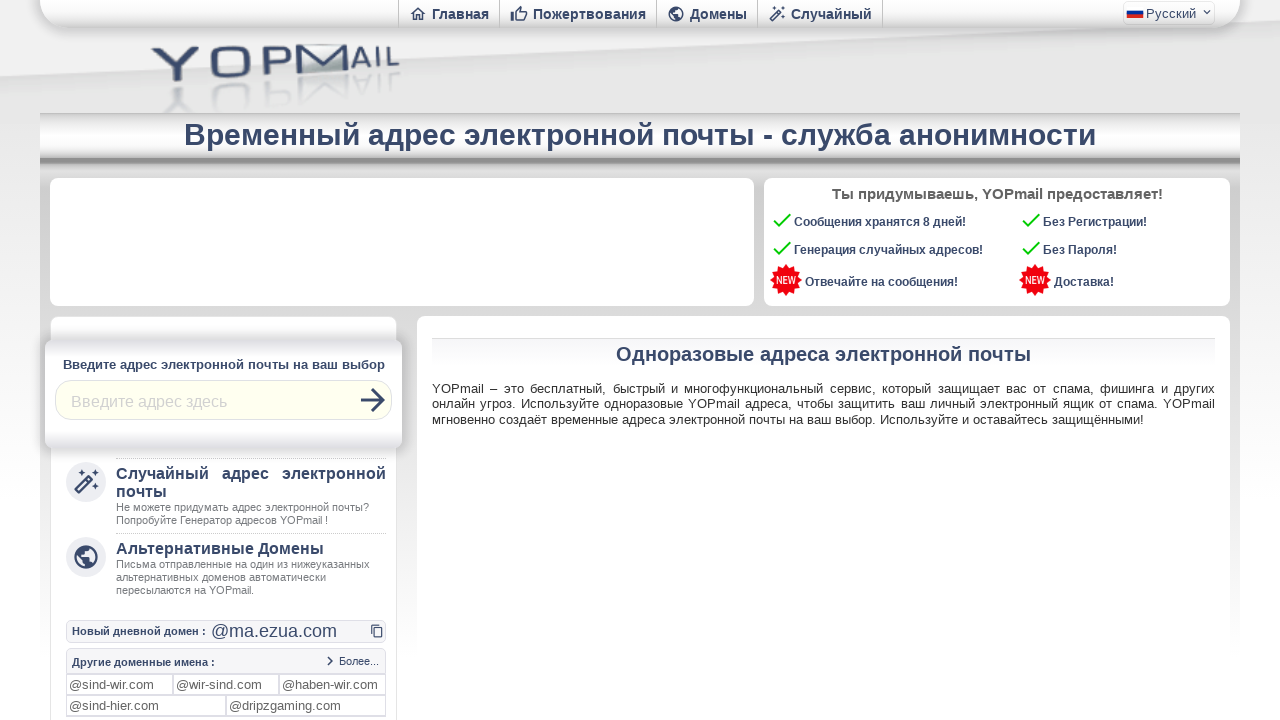